Tests that the todo counter displays the correct number as items are added

Starting URL: https://demo.playwright.dev/todomvc

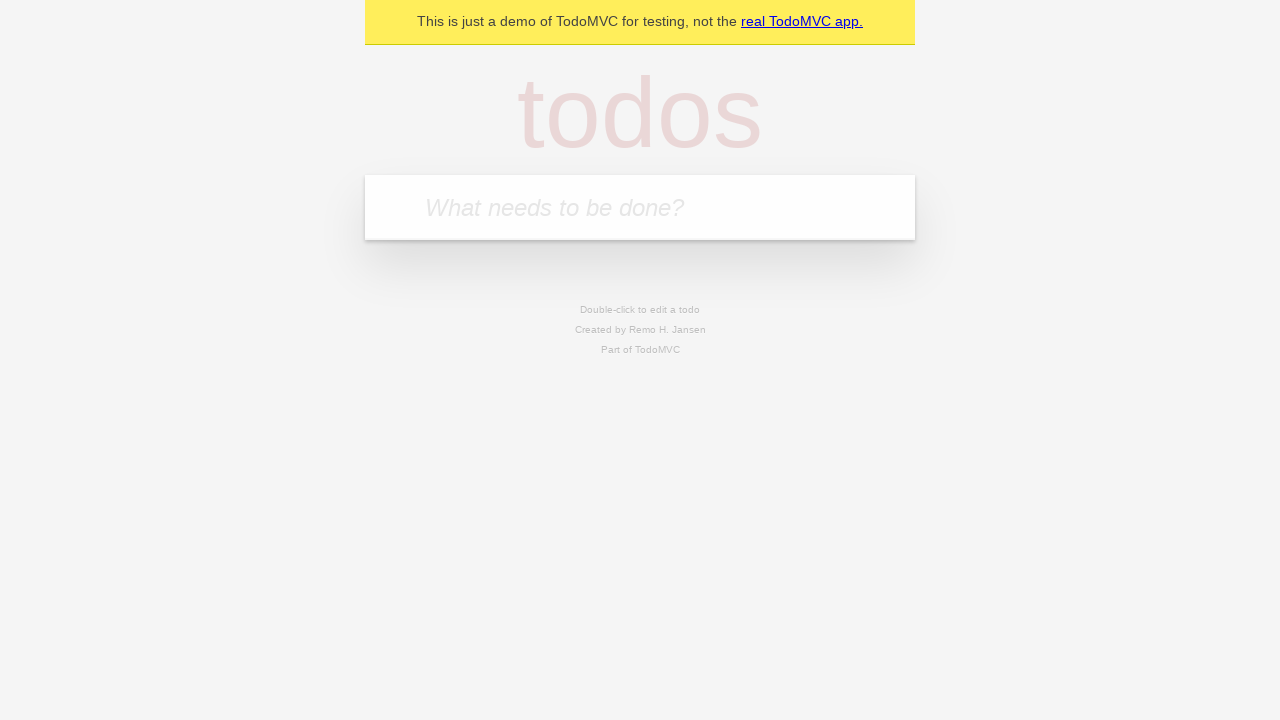

Filled new todo field with 'buy some cheese' on .new-todo
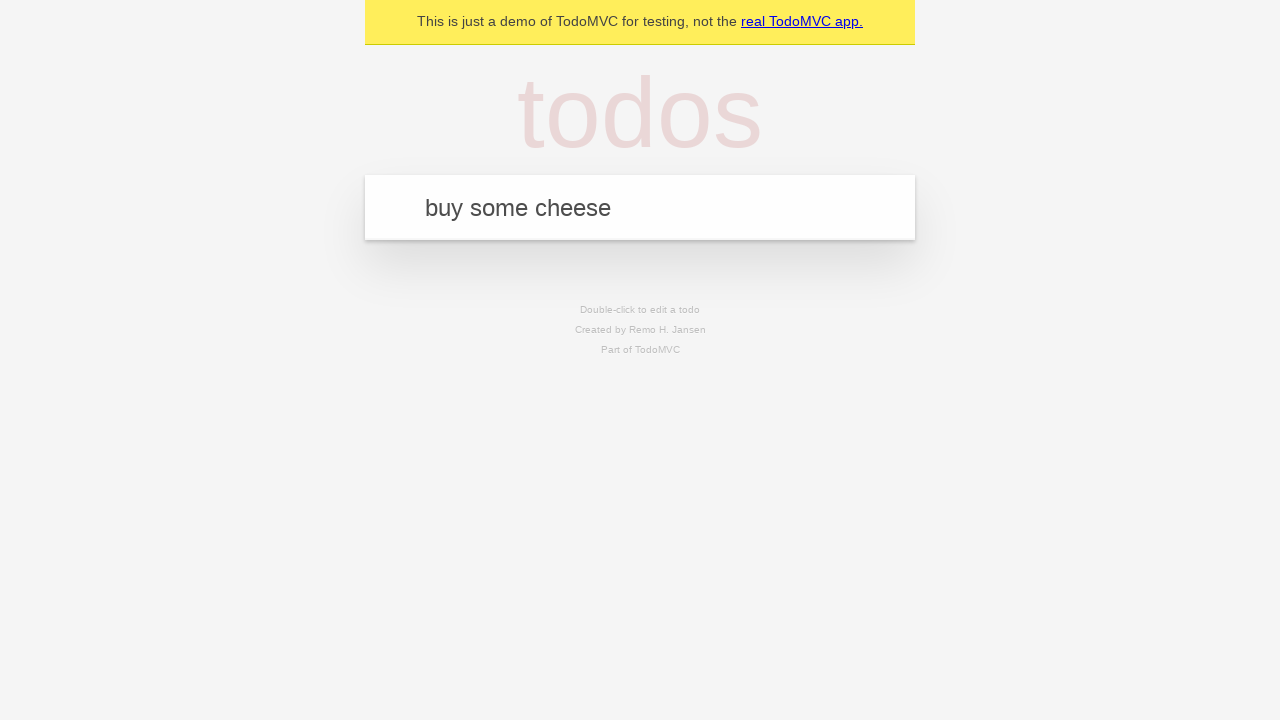

Pressed Enter to add first todo item on .new-todo
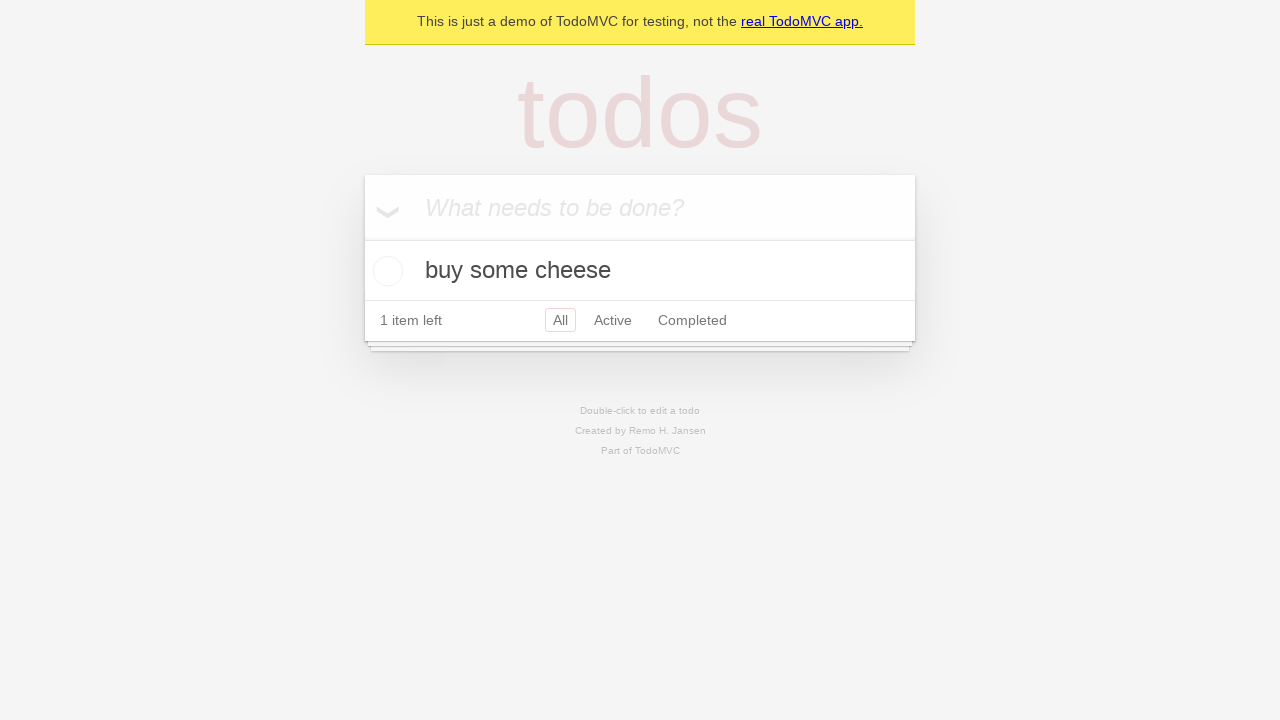

Todo counter element appeared
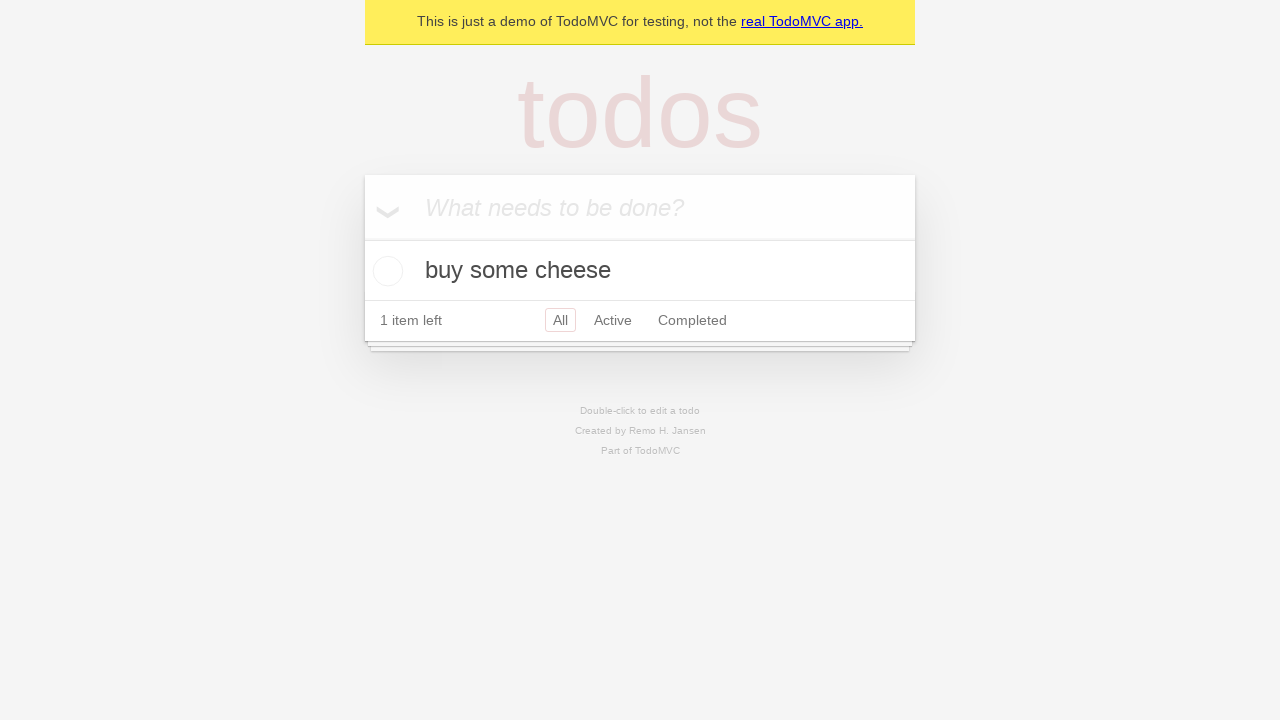

Filled new todo field with 'feed the cat' on .new-todo
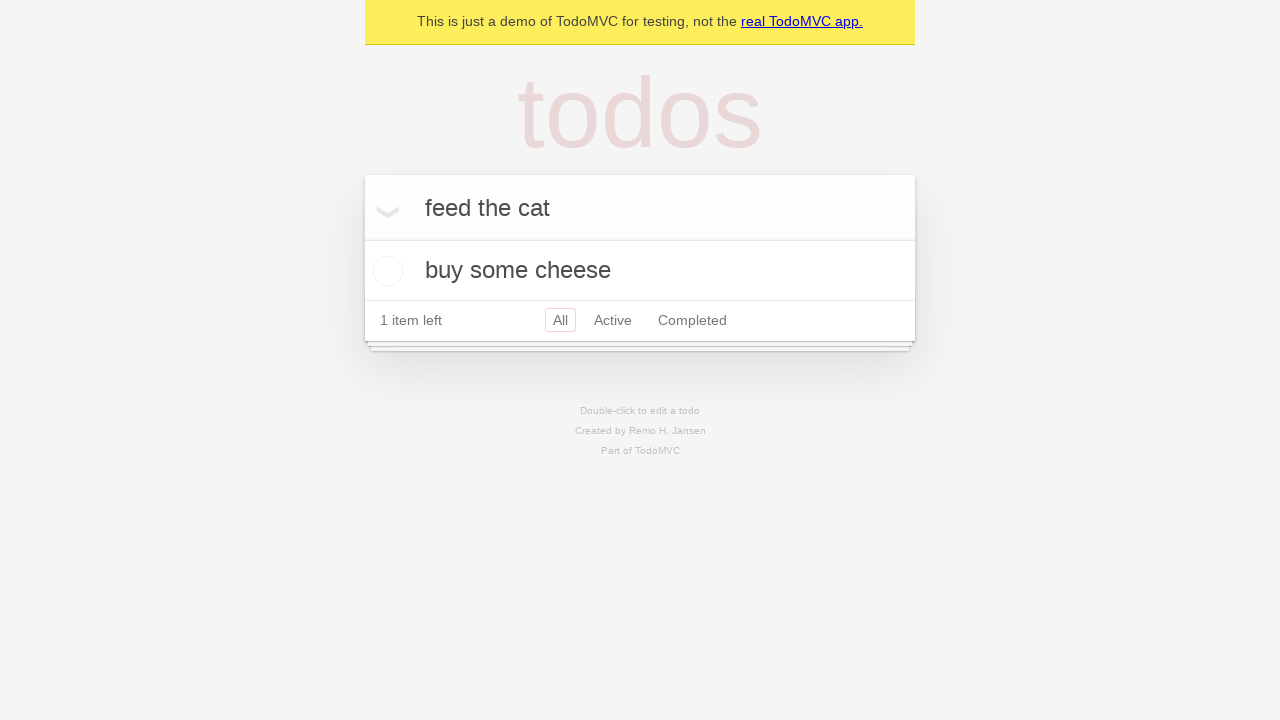

Pressed Enter to add second todo item on .new-todo
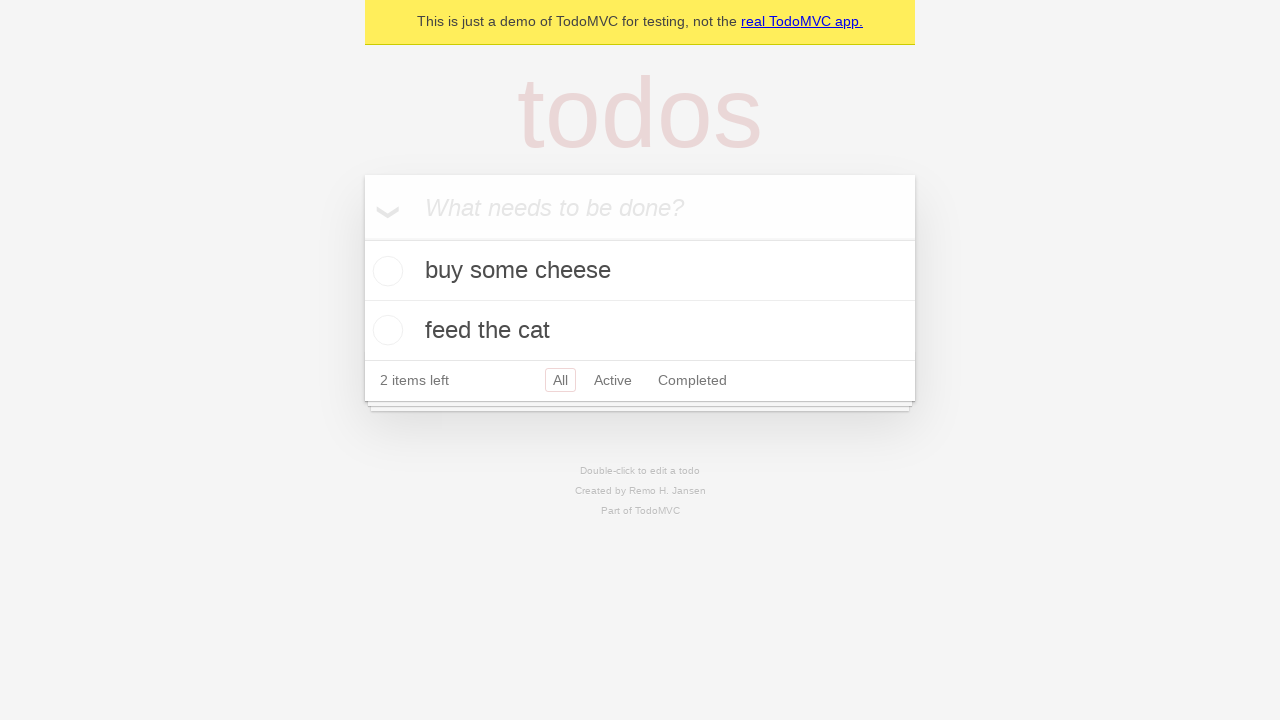

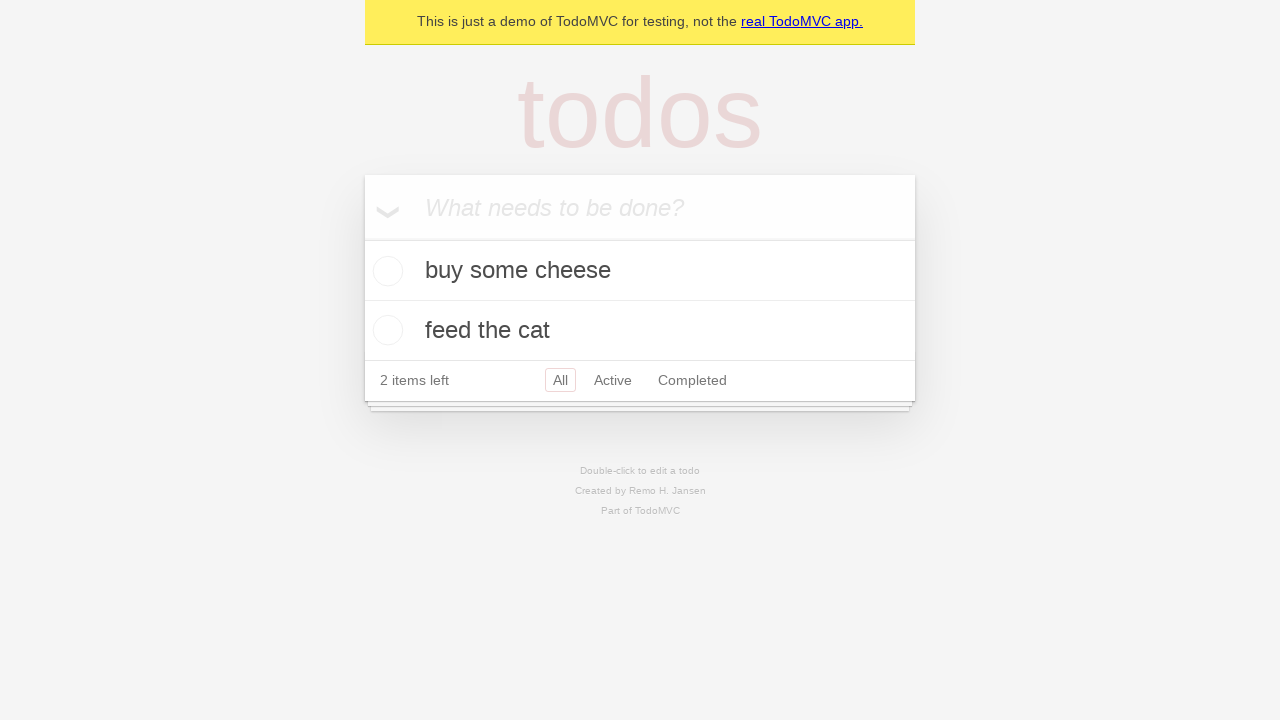